Tests drag and drop using click-and-hold approach by holding the source element, moving to the target, and releasing within an iframe.

Starting URL: https://jqueryui.com/droppable/

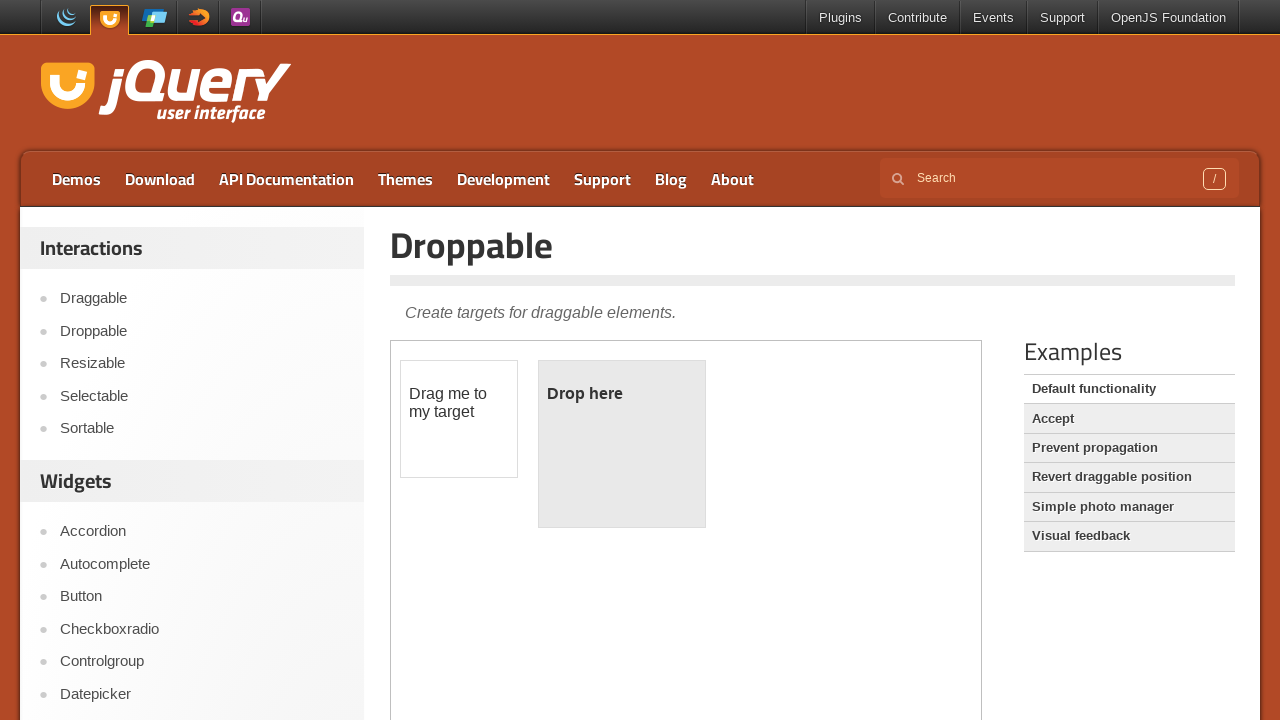

Located the demo iframe containing draggable elements
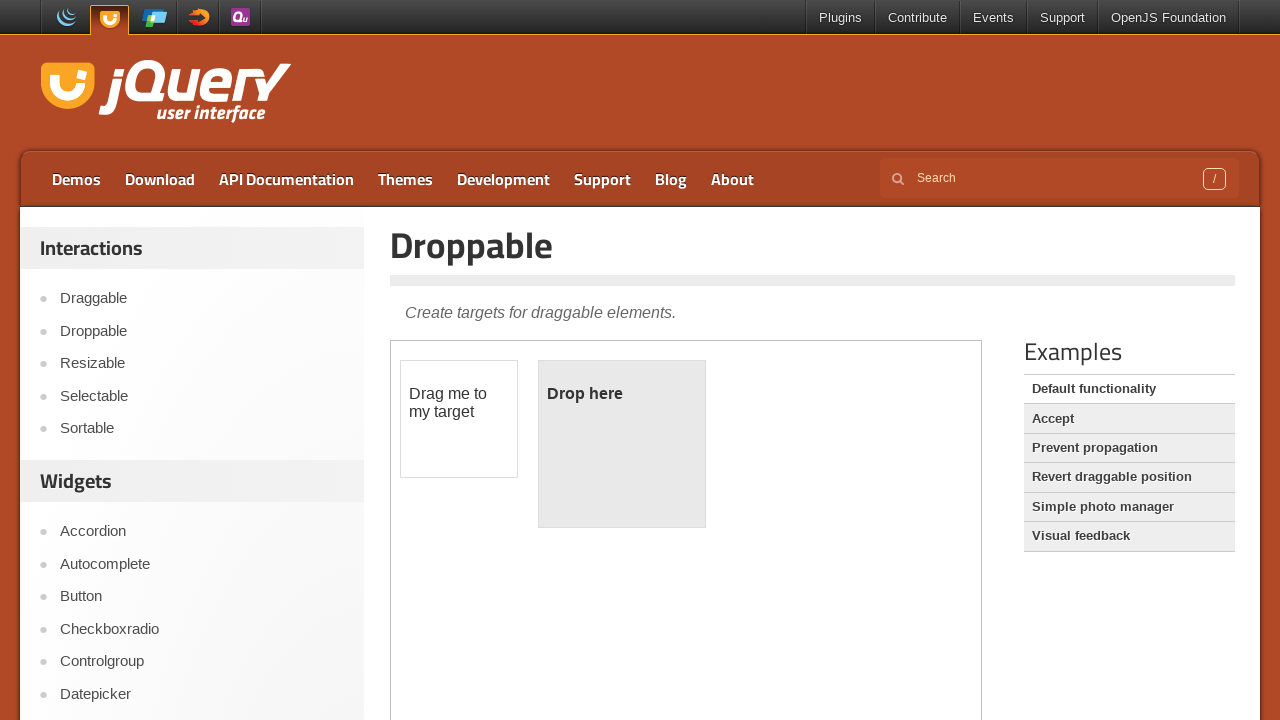

Located the draggable source element
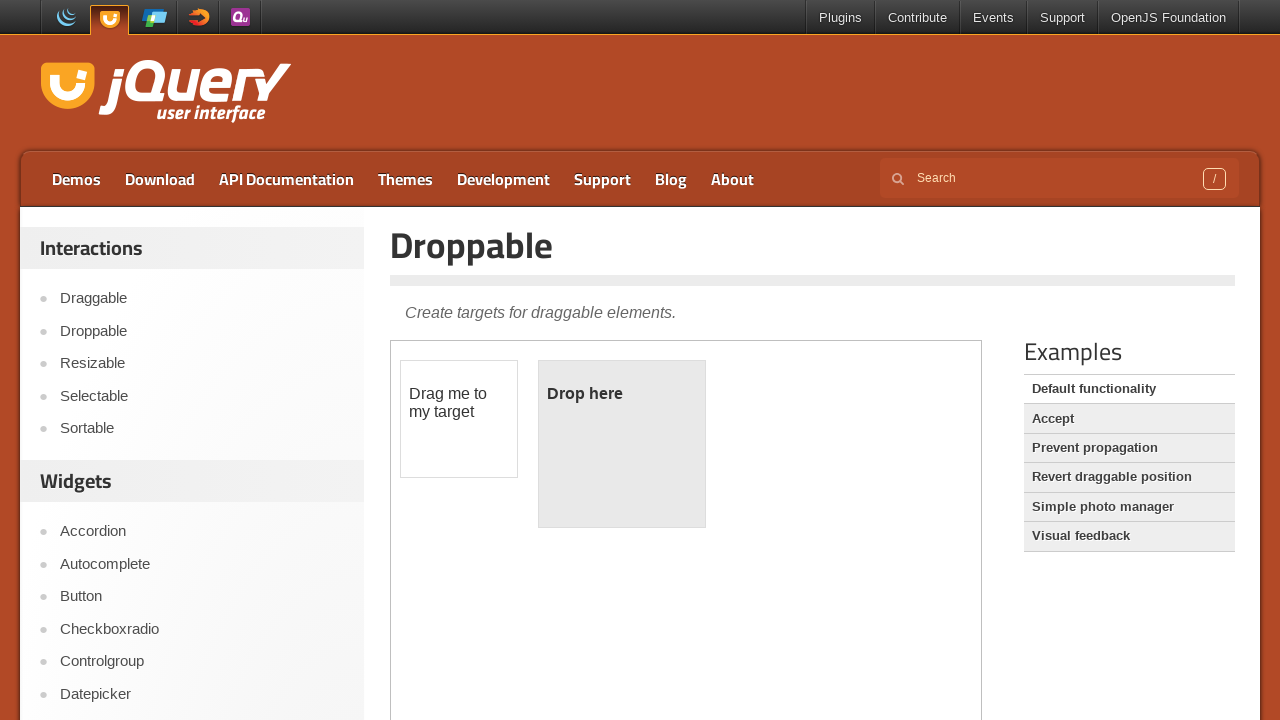

Located the droppable target element
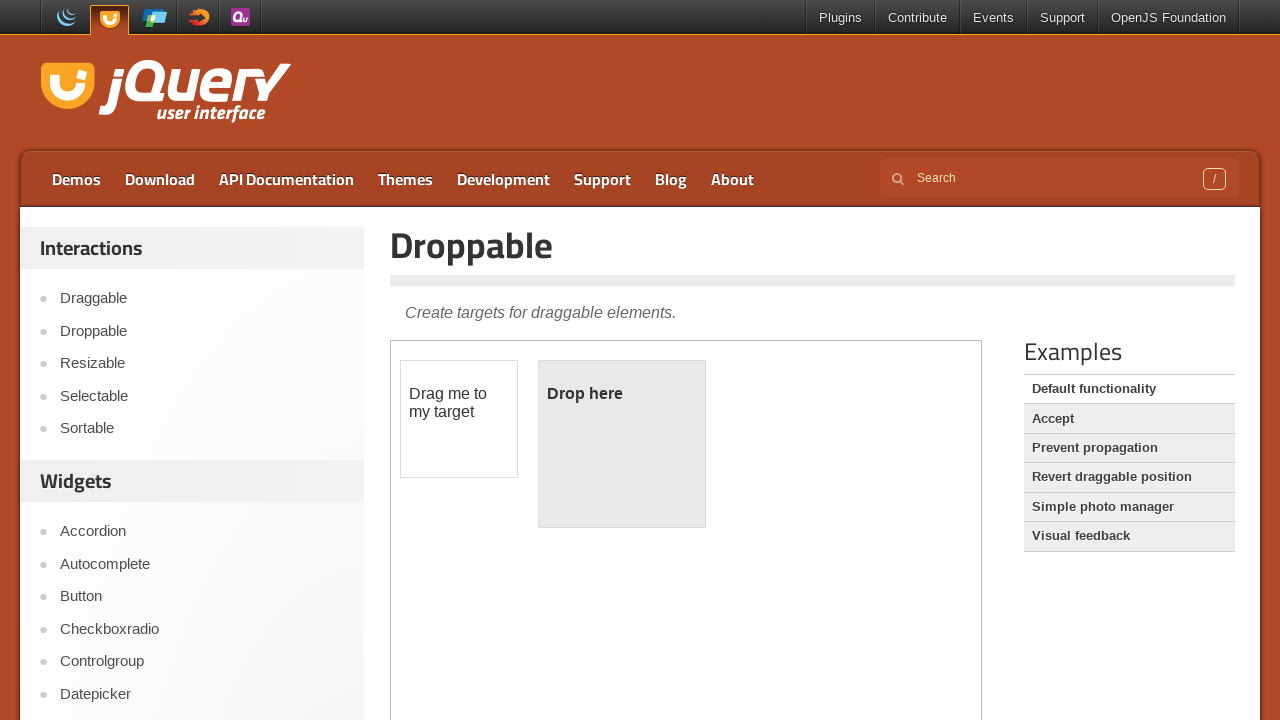

Performed drag and drop from source to target using click-and-hold approach at (622, 444)
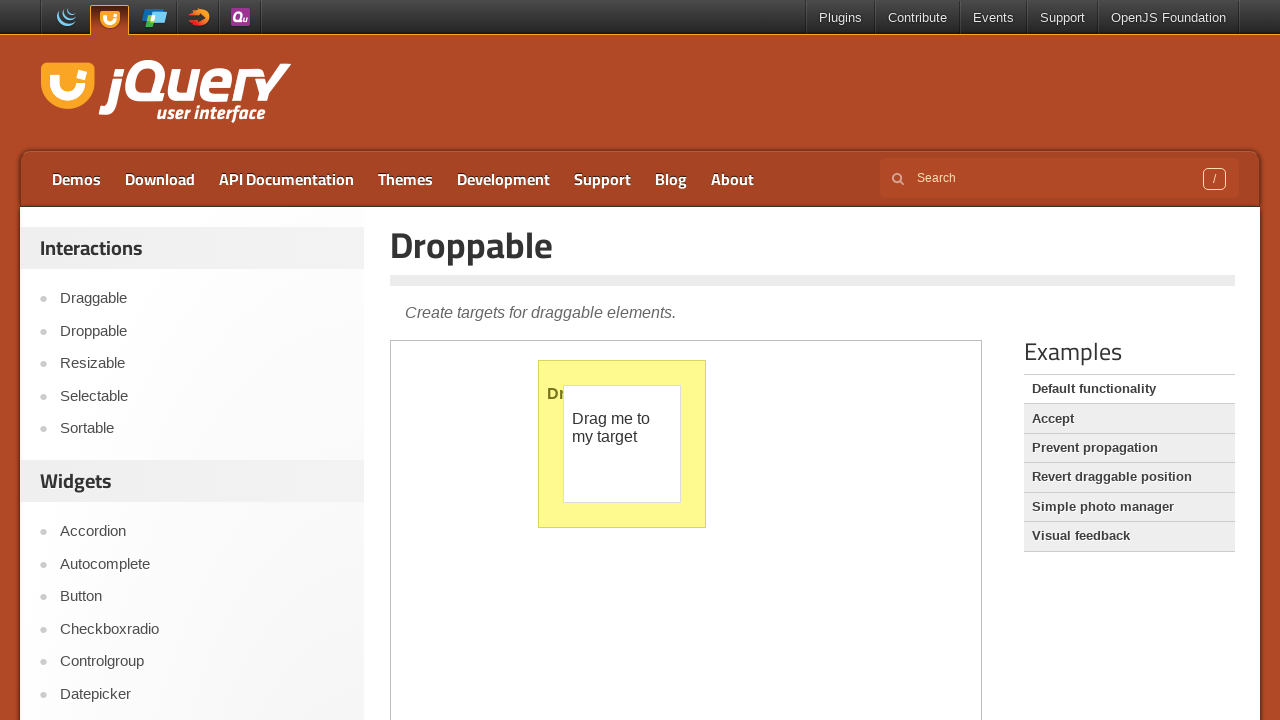

Waited 2 seconds to observe the drag and drop result
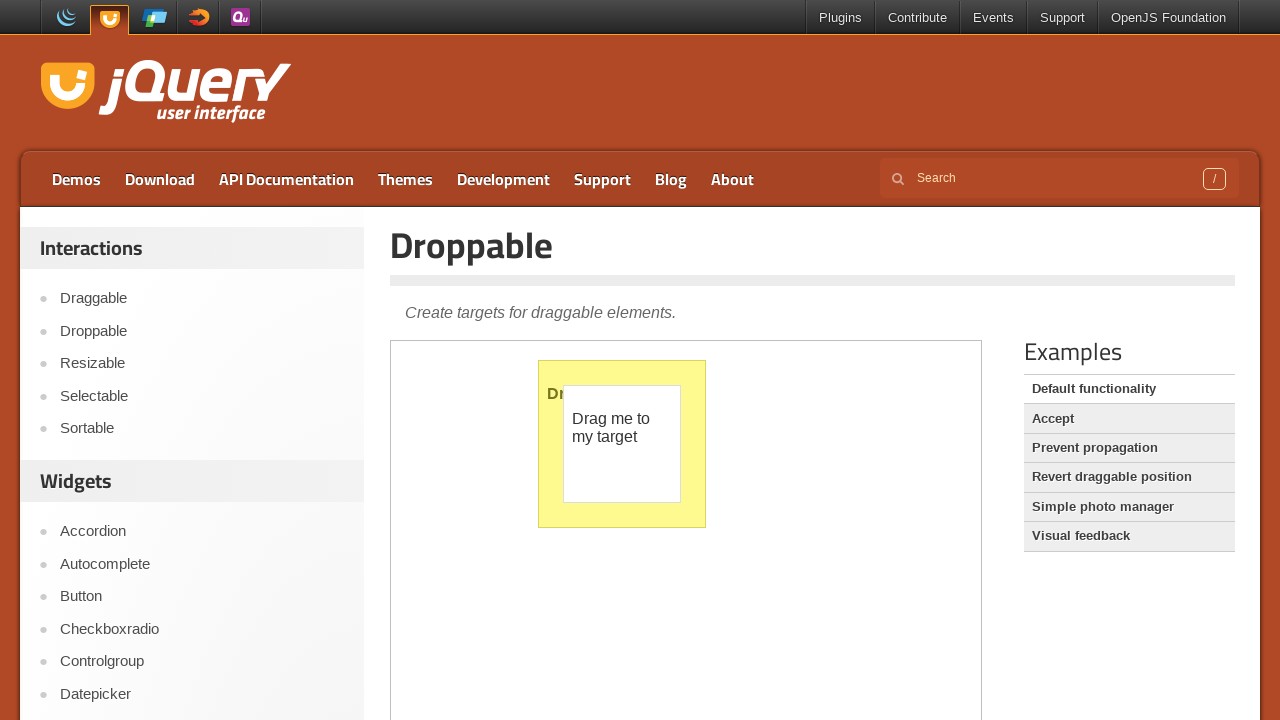

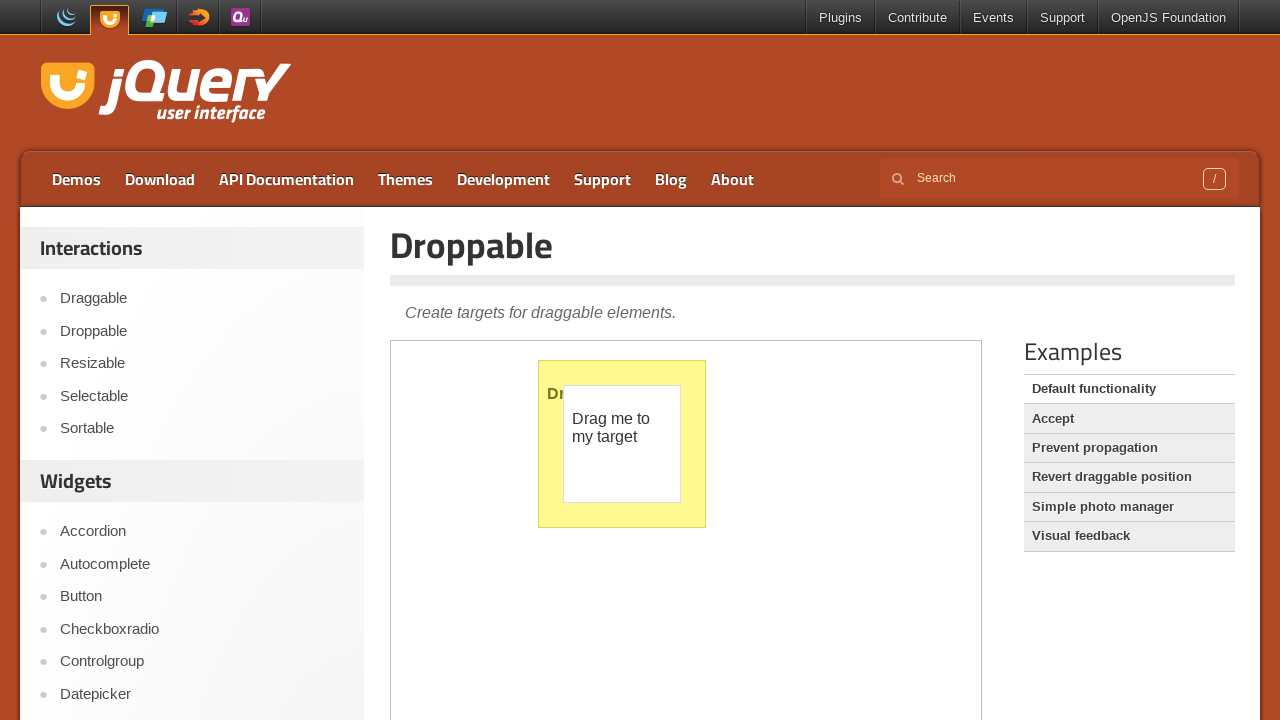